Tests the Standard Multi Select dropdown by selecting "Volvo" and "Opel" options

Starting URL: https://demoqa.com/select-menu

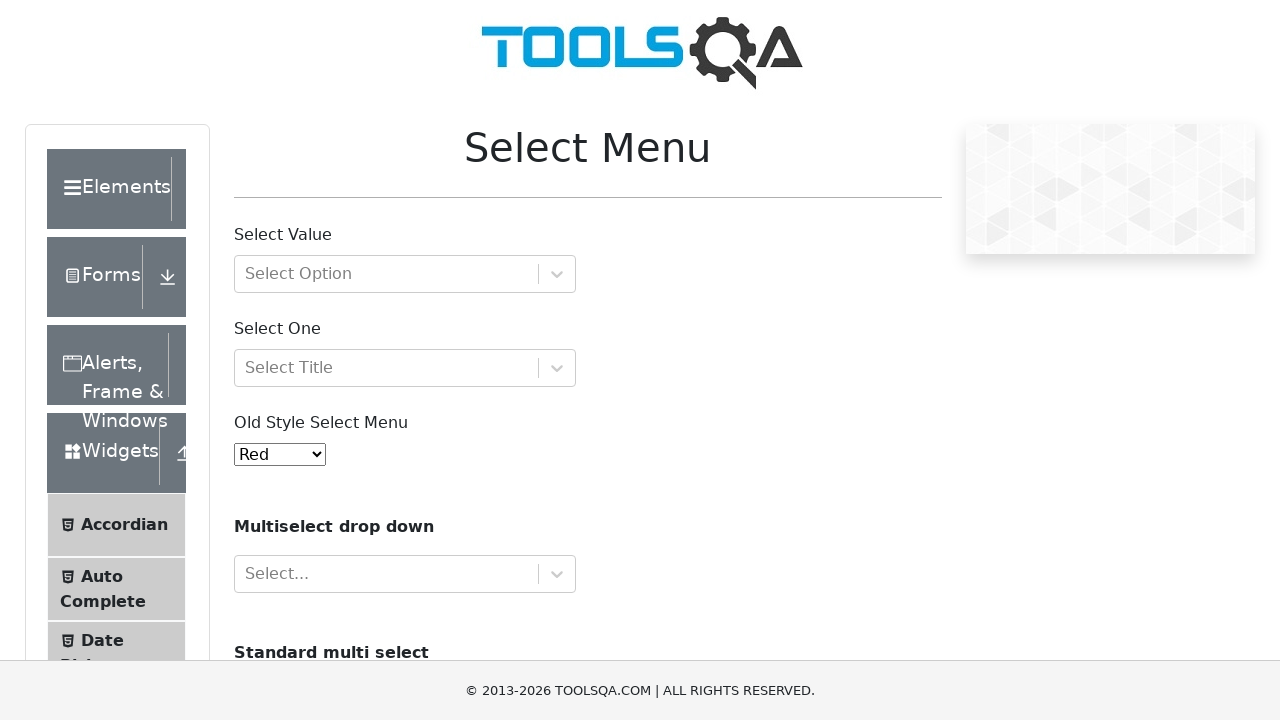

Scrolled to Standard Multi Select dropdown (#cars)
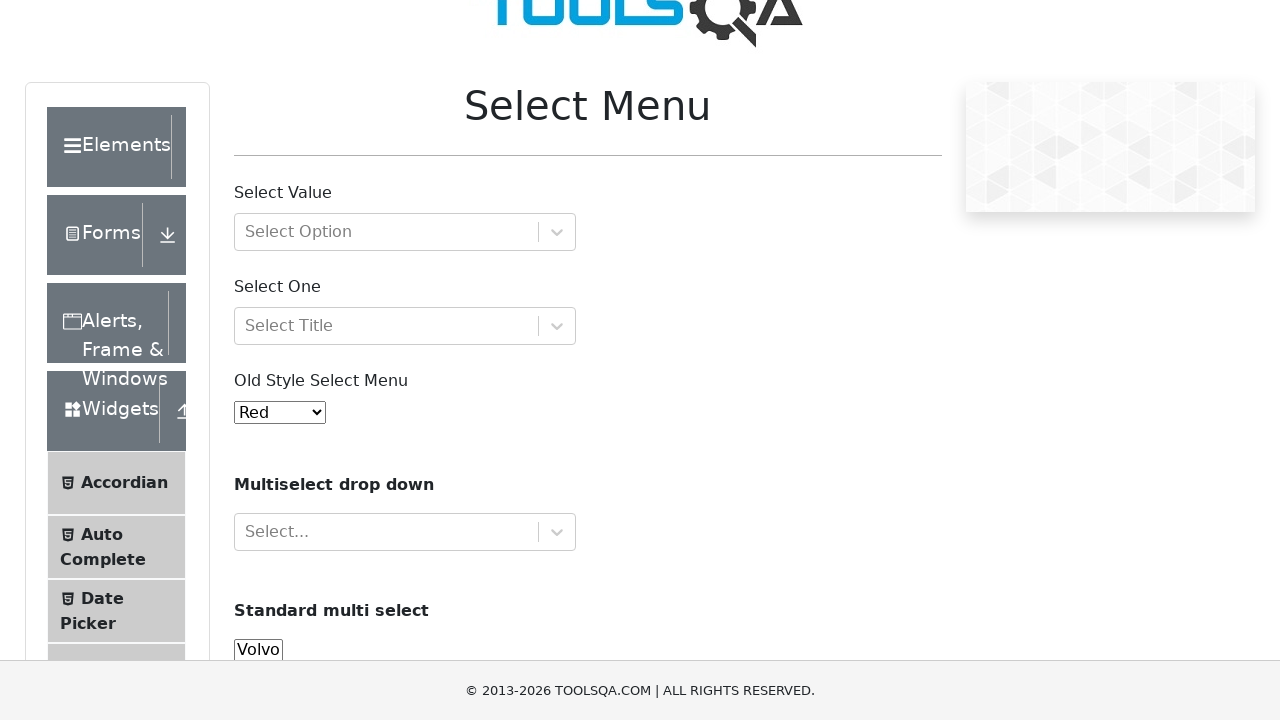

Selected 'Volvo' and 'Opel' options from the Standard Multi Select dropdown on #cars
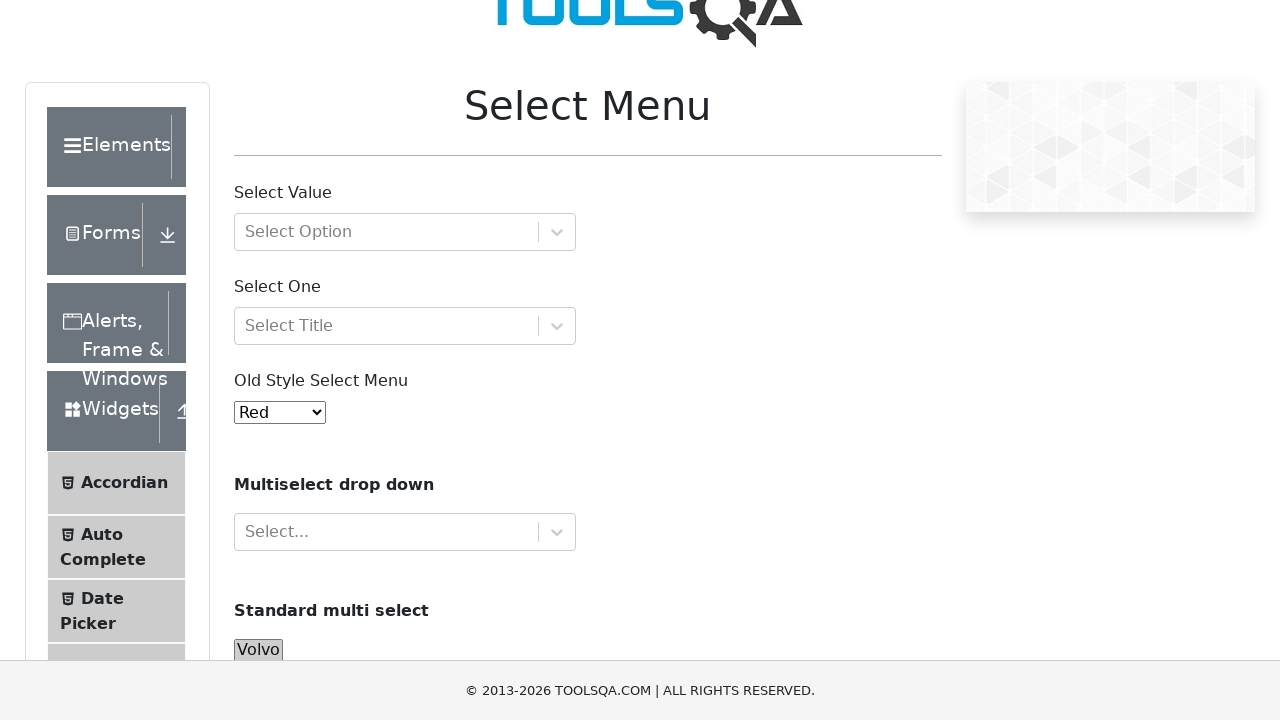

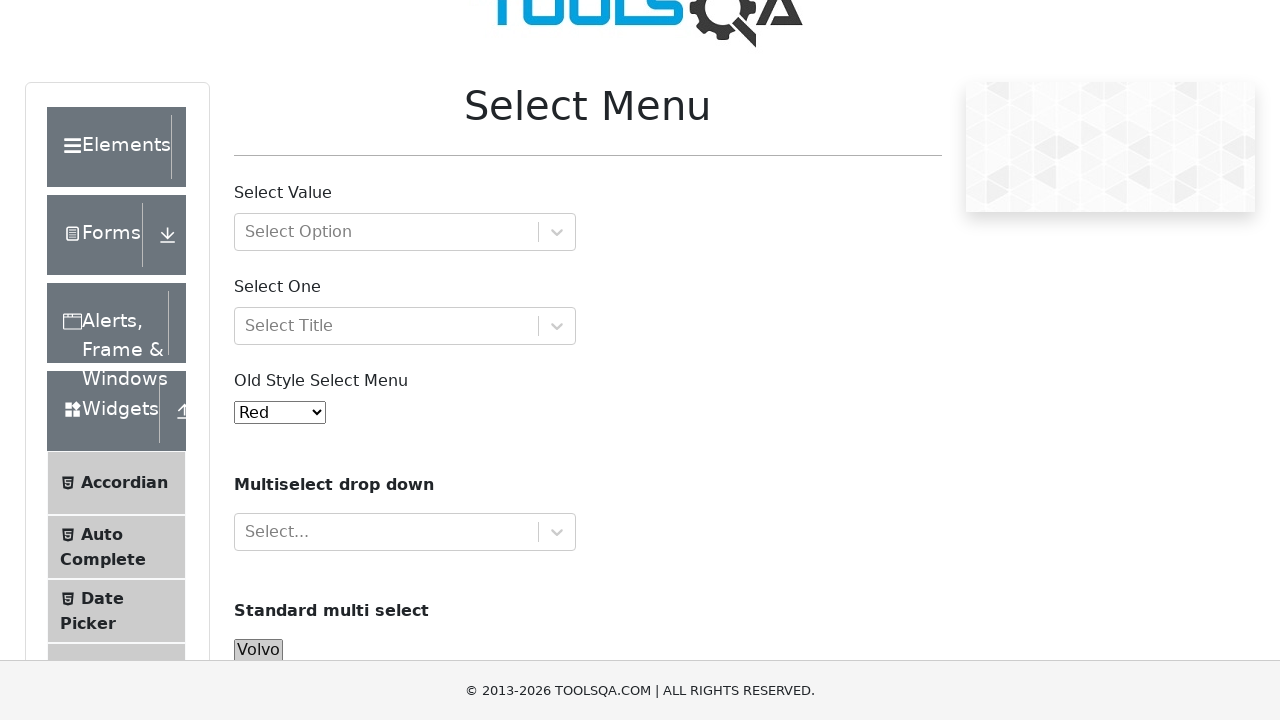